Tests navigation to Rutinas page via hamburger menu.

Starting URL: https://front-qa.vida-fit.com/

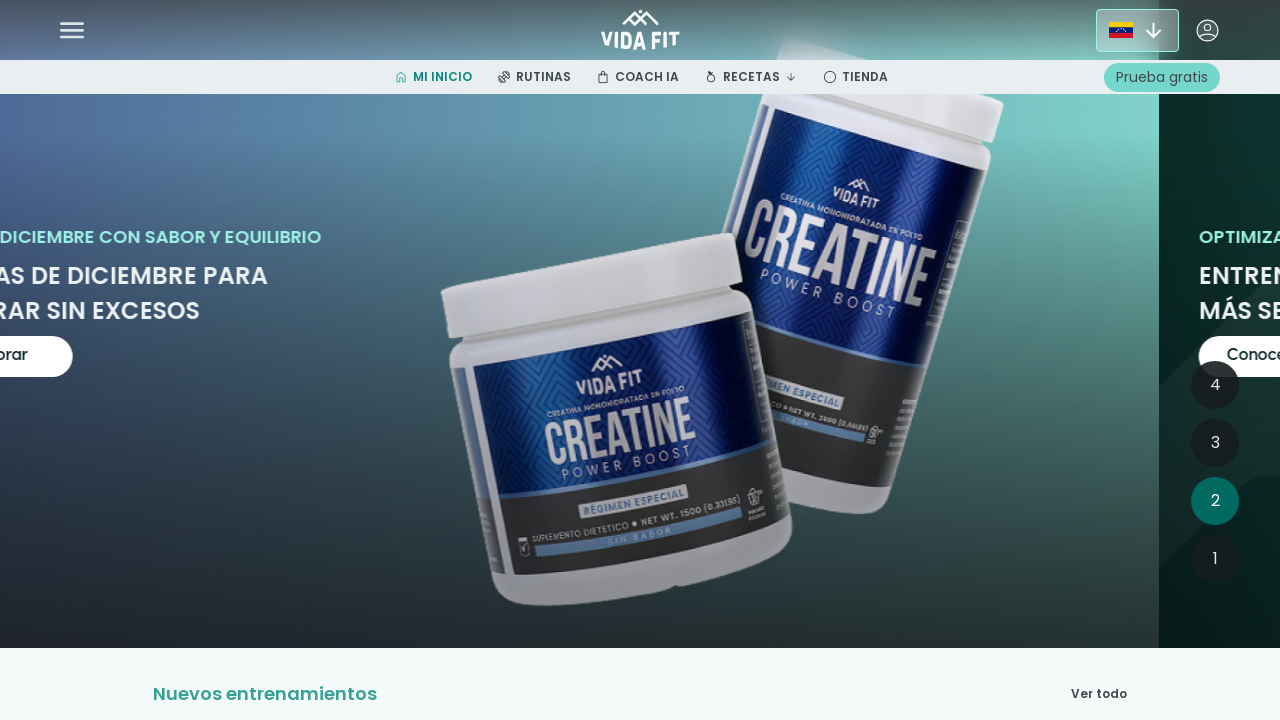

Clicked hamburger menu icon at (72, 30) on mat-icon[data-mat-icon-name="my-icon-menu-ham"]
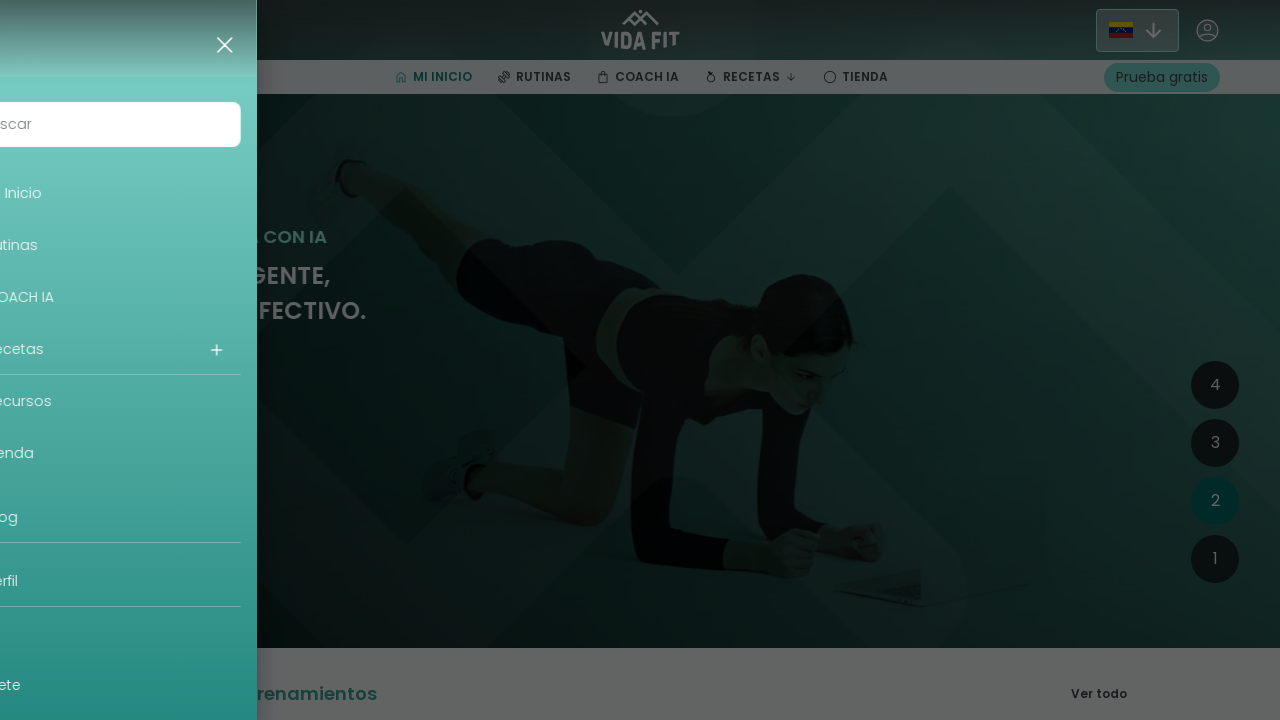

Hamburger menu became visible
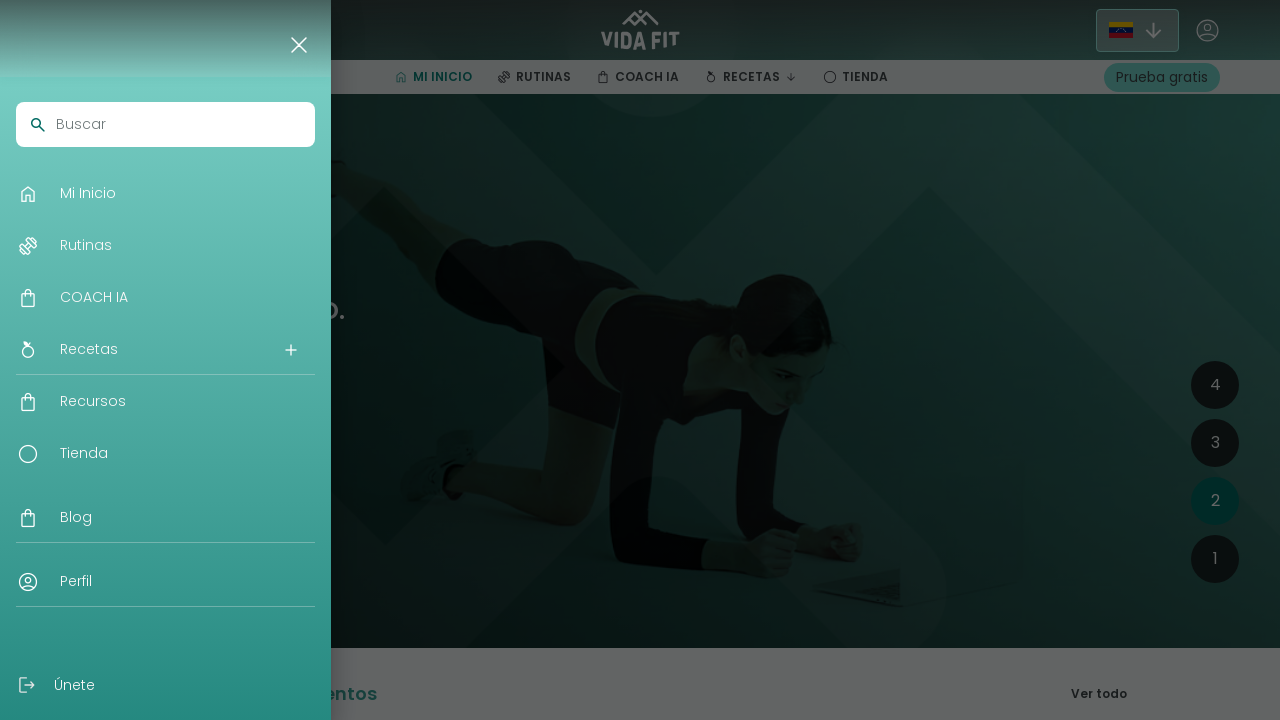

Clicked on Rutinas link in menu at (156, 246) on app-navigation-hamburger-menu >> internal:text="Rutinas"s
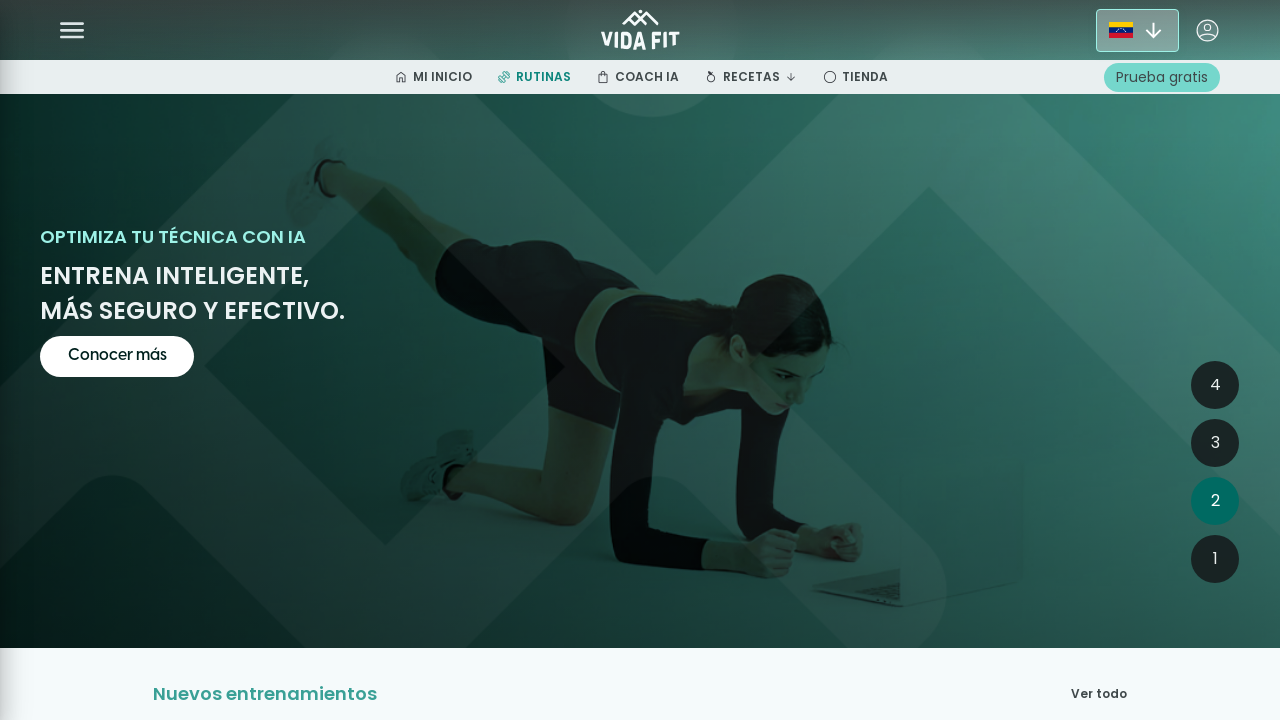

Navigation to Rutinas page completed successfully
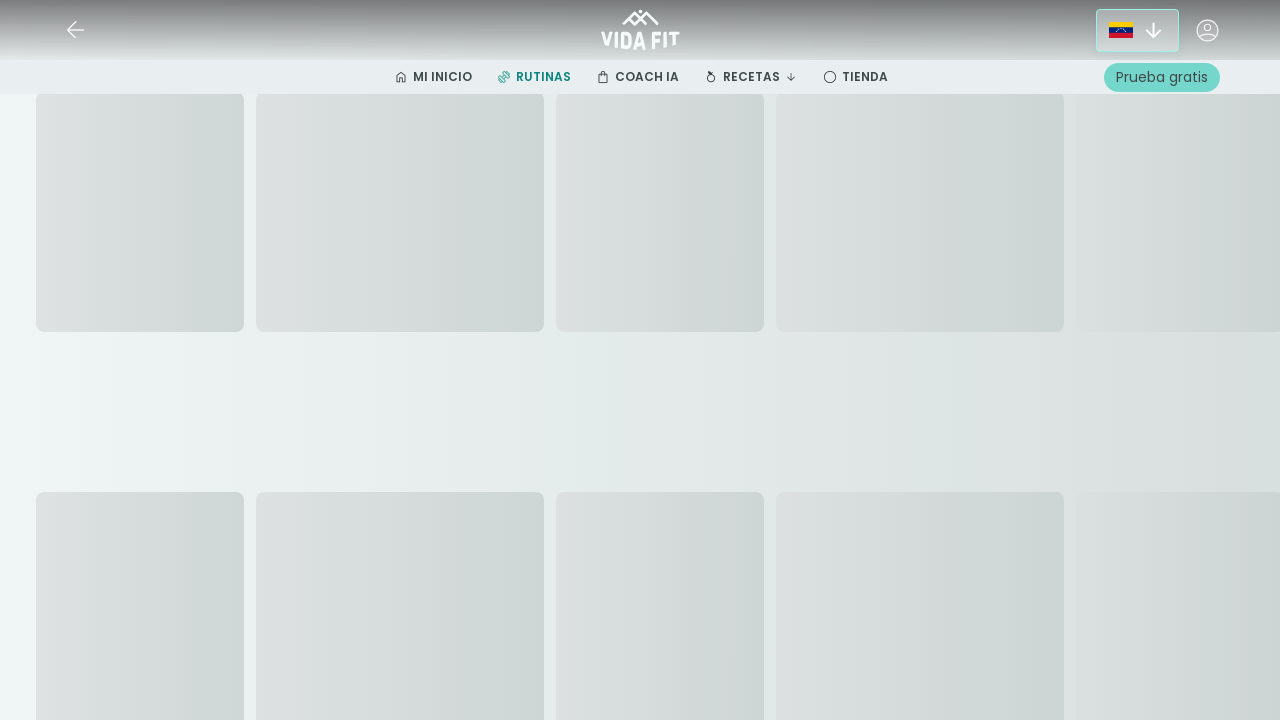

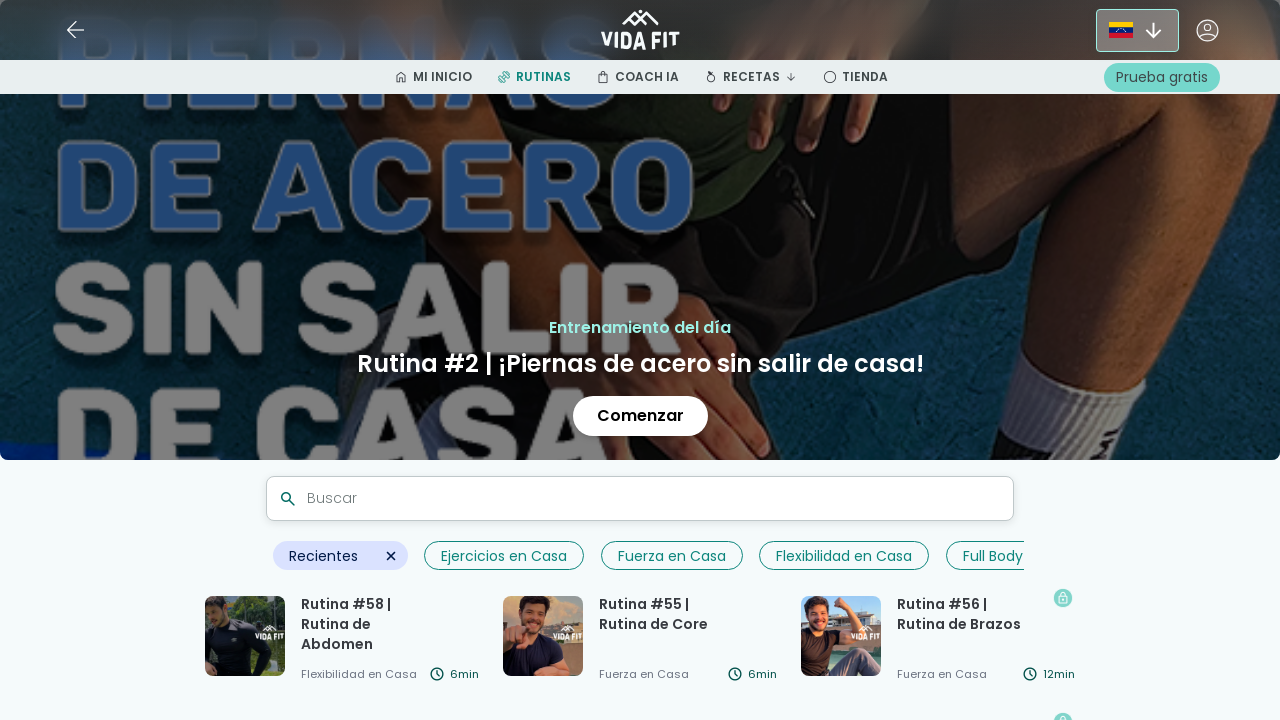